Tests filling a name input field with "Peter" and verifies the input value is correctly set on the TestCafe example page

Starting URL: https://devexpress.github.io/testcafe/example/

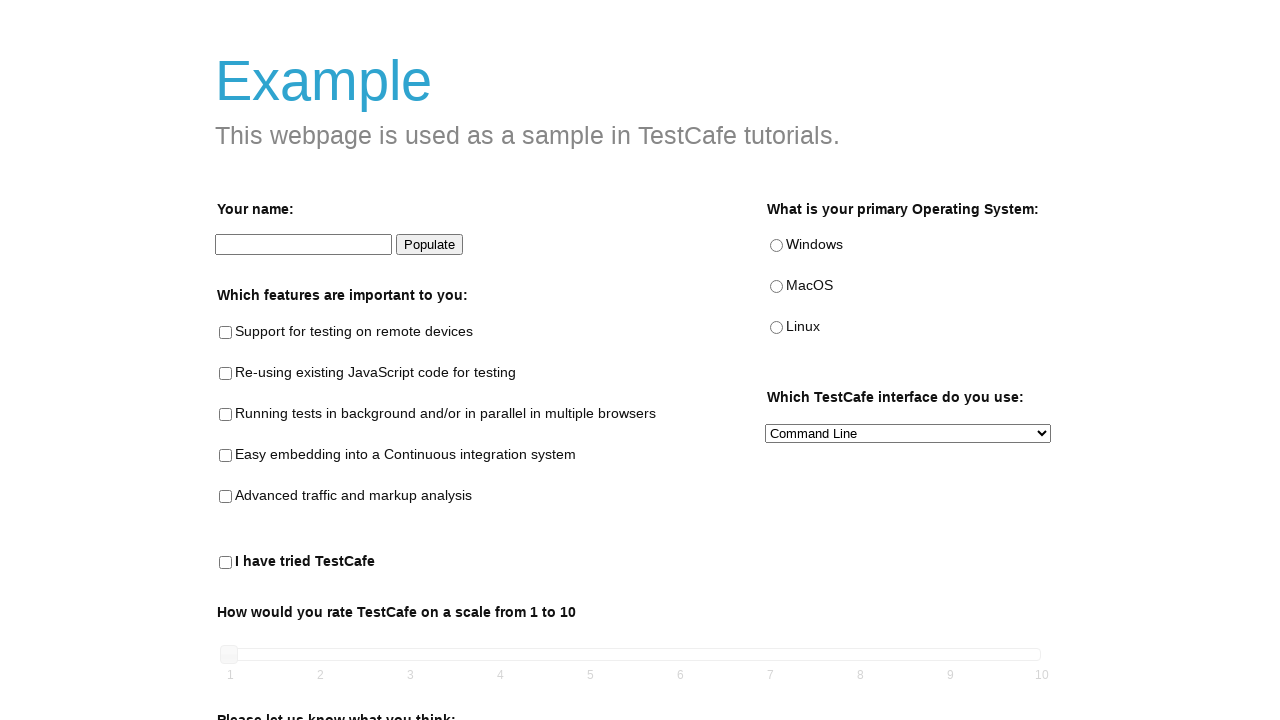

Navigated to TestCafe example page
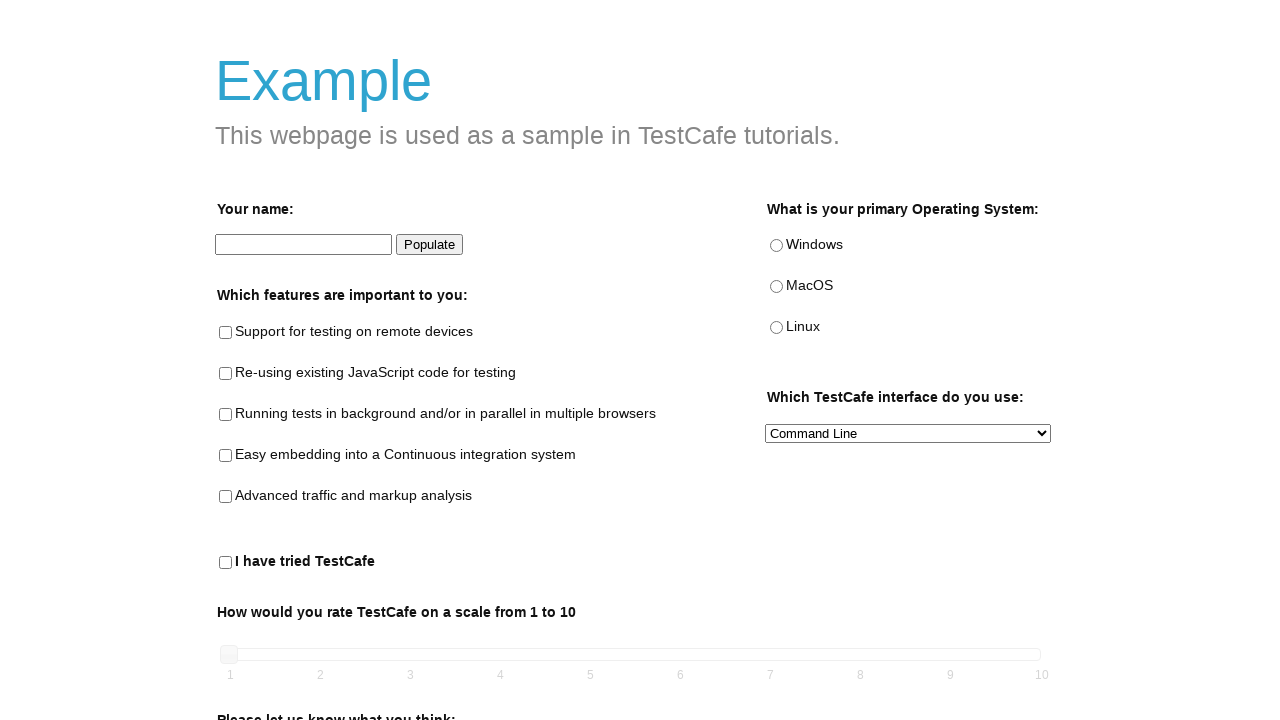

Filled name input field with 'Peter' on #developer-name
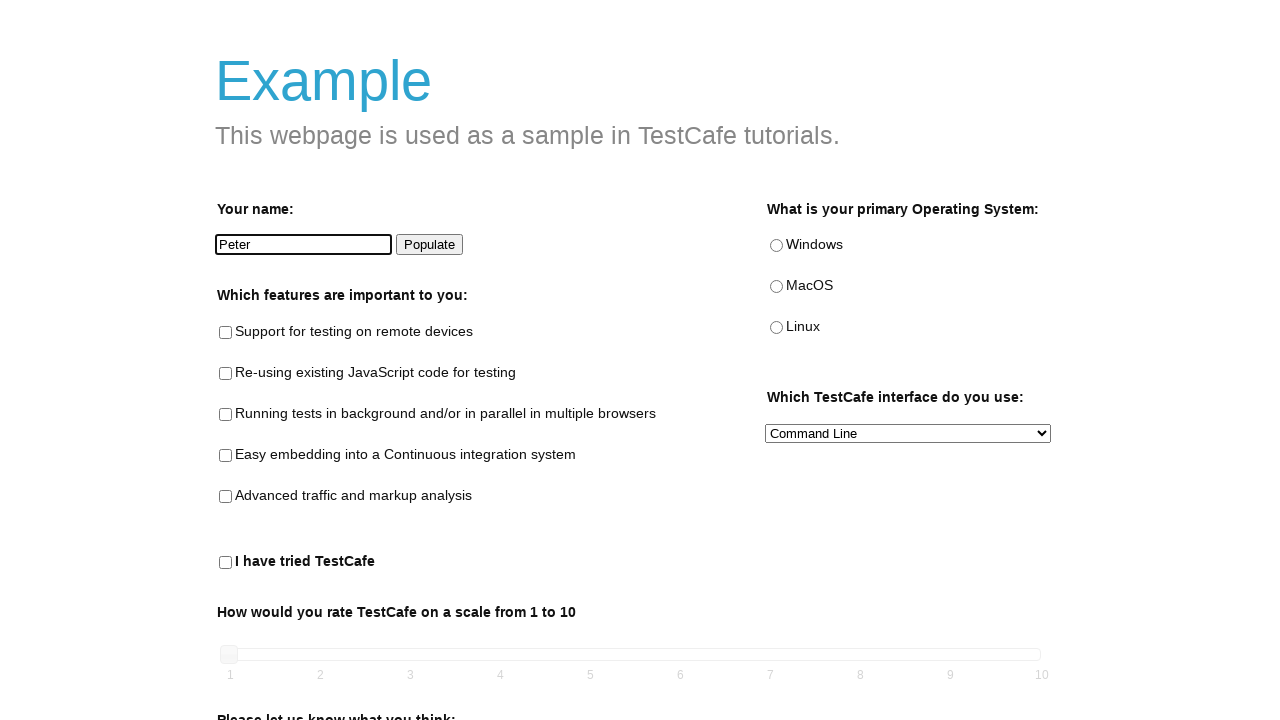

Retrieved input value from name field
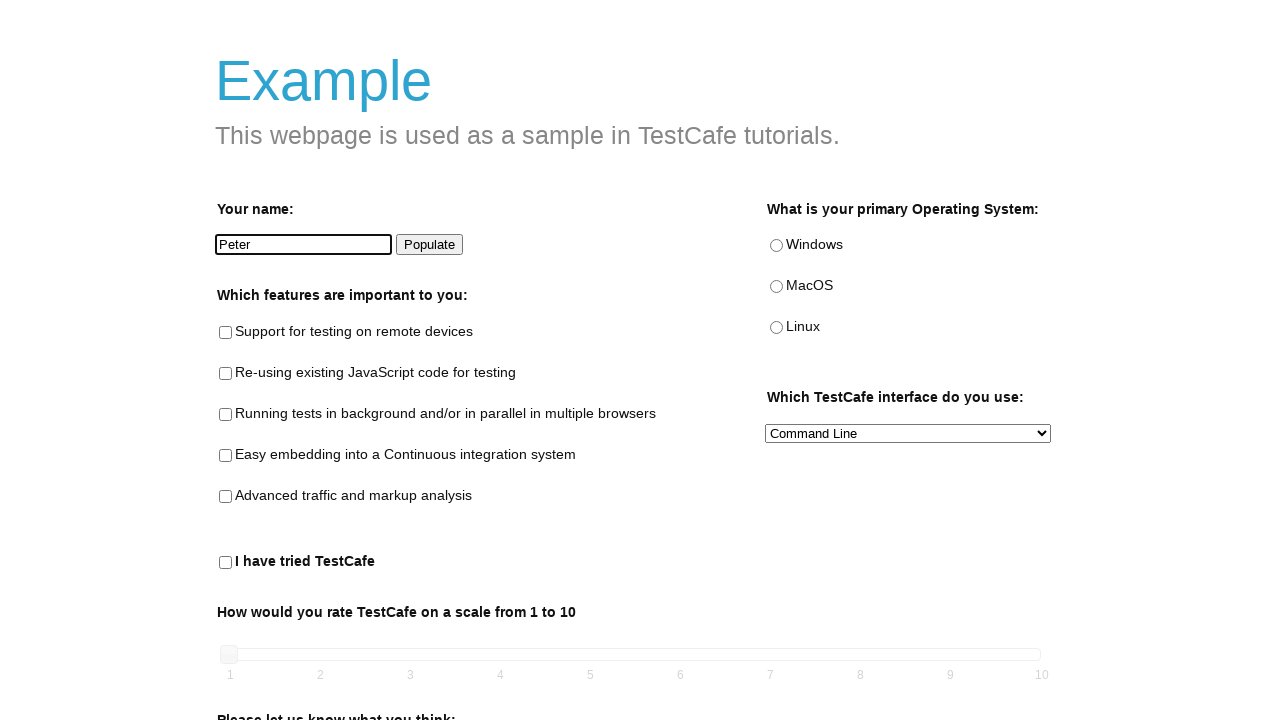

Verified that name input contains 'Peter'
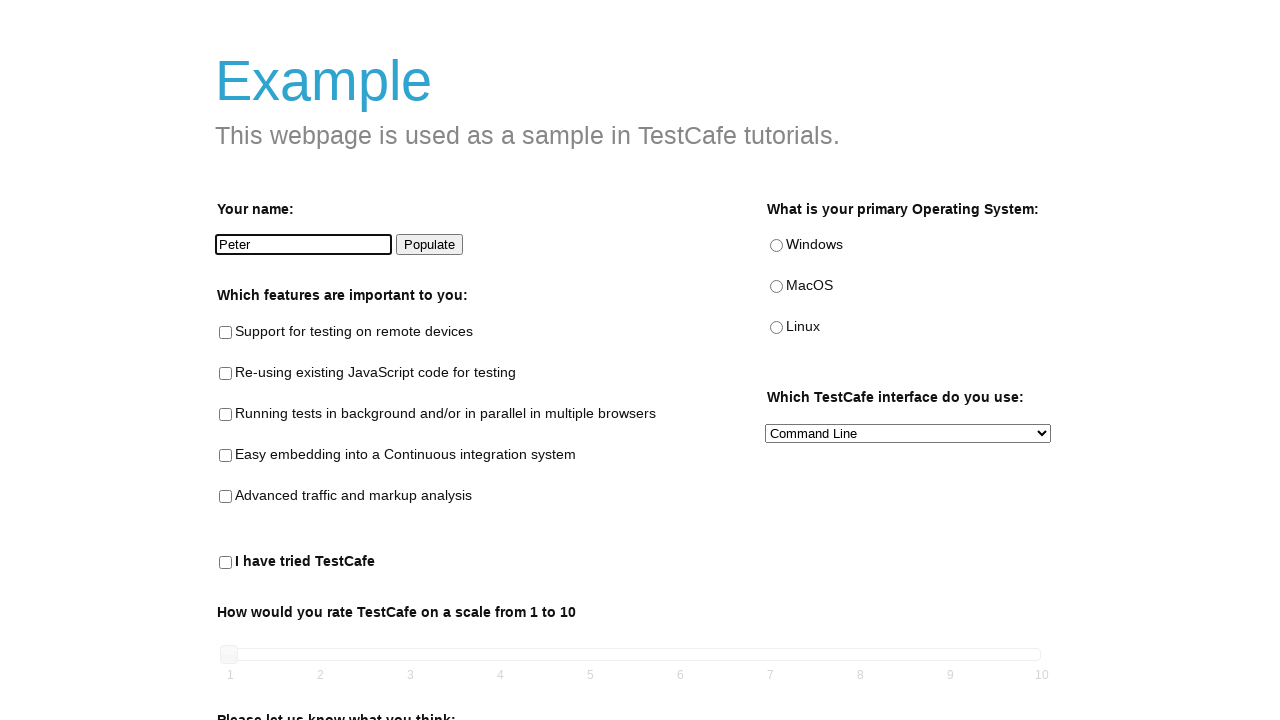

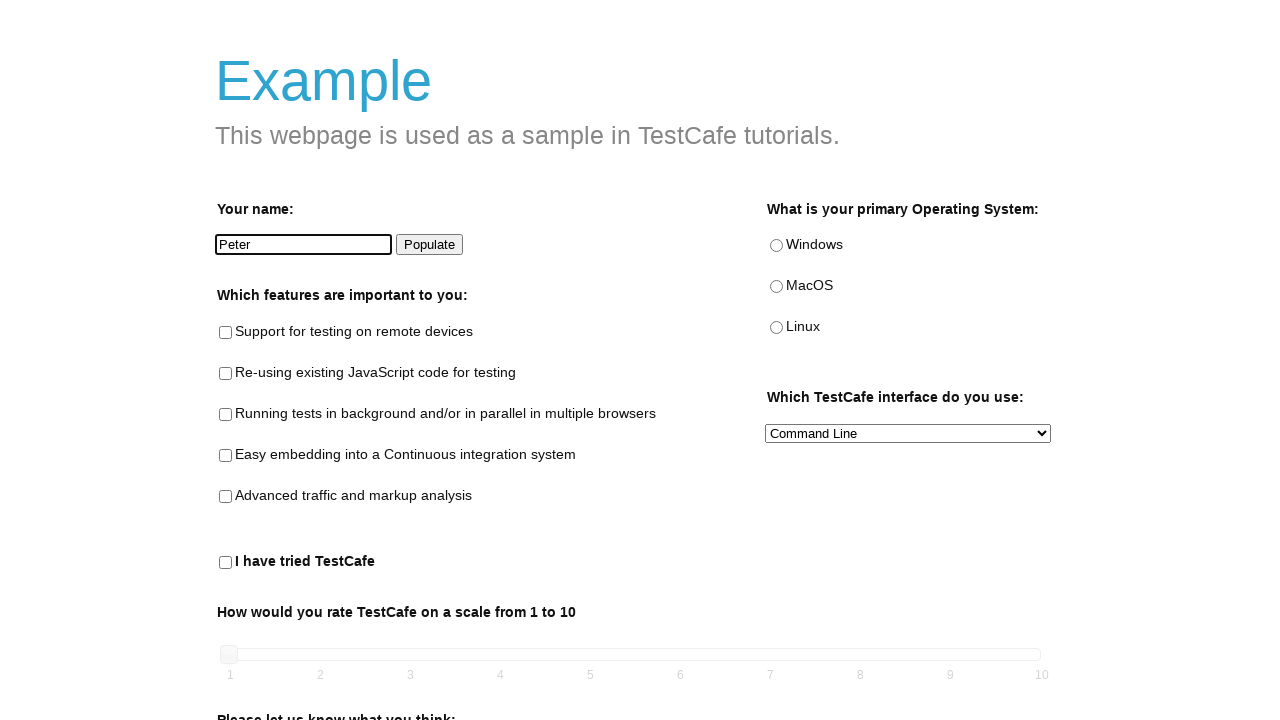